Tests sortable data tables by verifying table content and sorting table 2 by last name column

Starting URL: https://the-internet.herokuapp.com

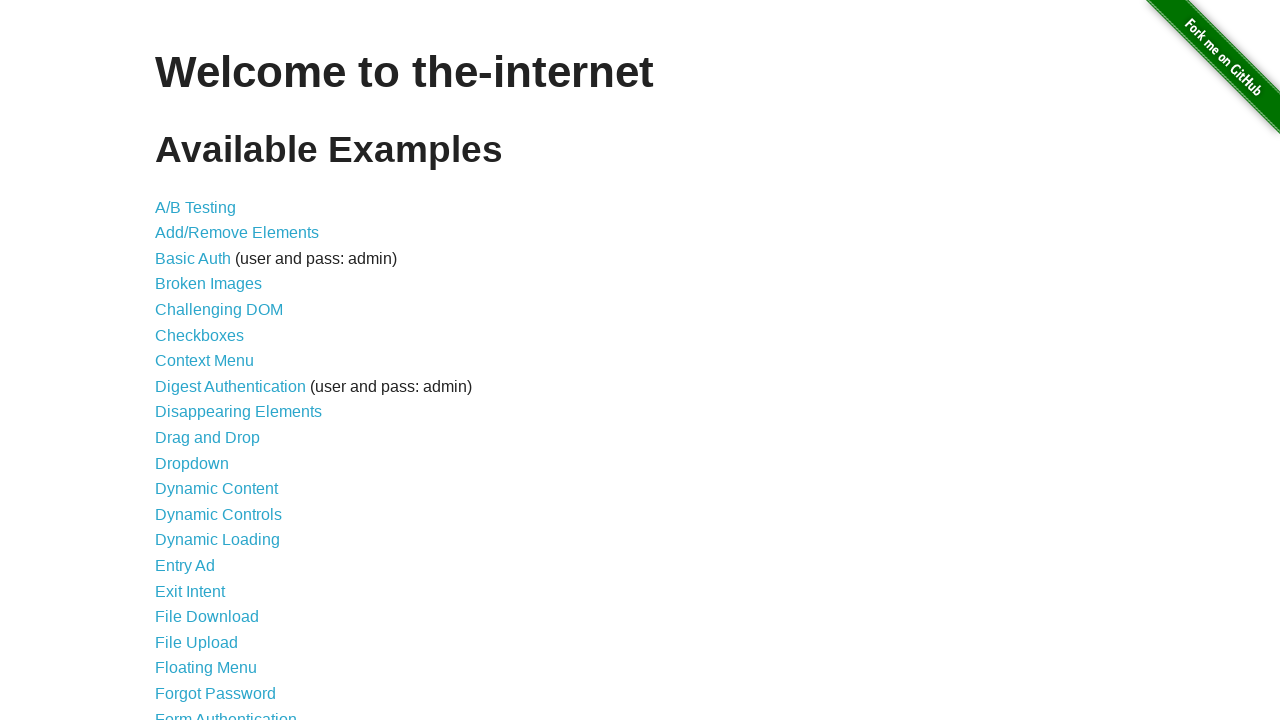

Clicked on Sortable Data Tables link at (230, 574) on a[href='/tables']
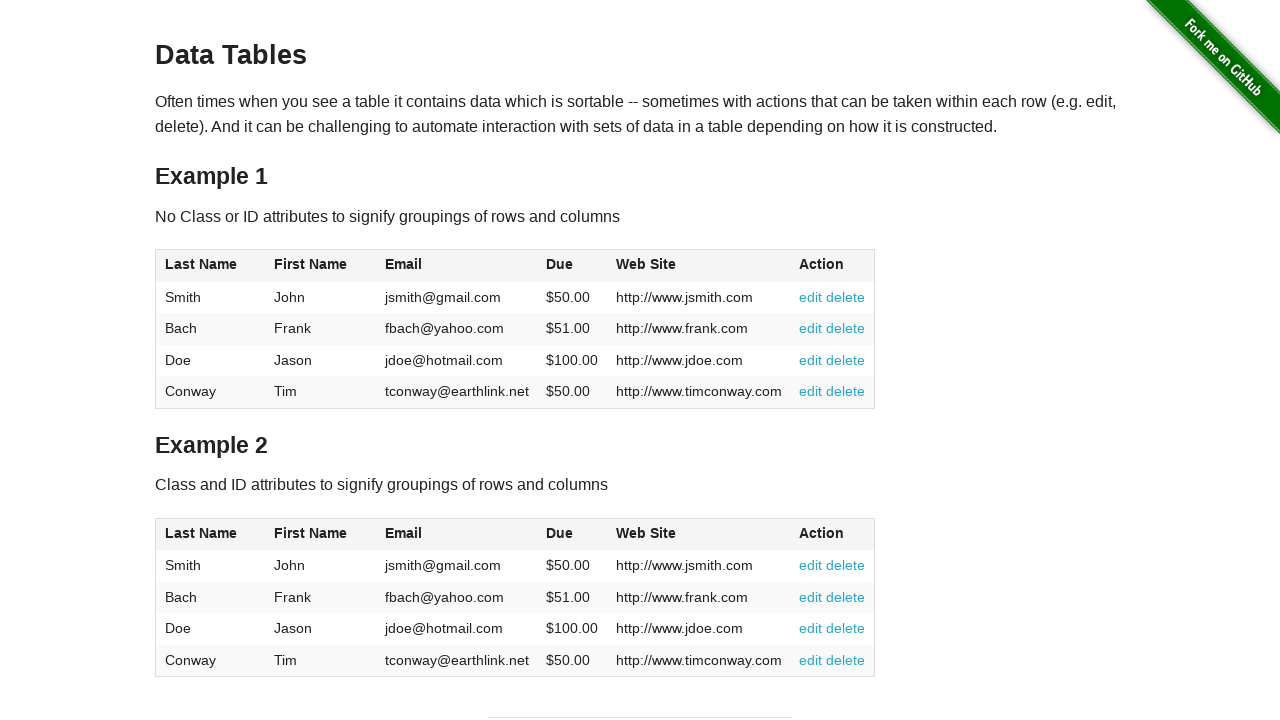

Table 1 loaded
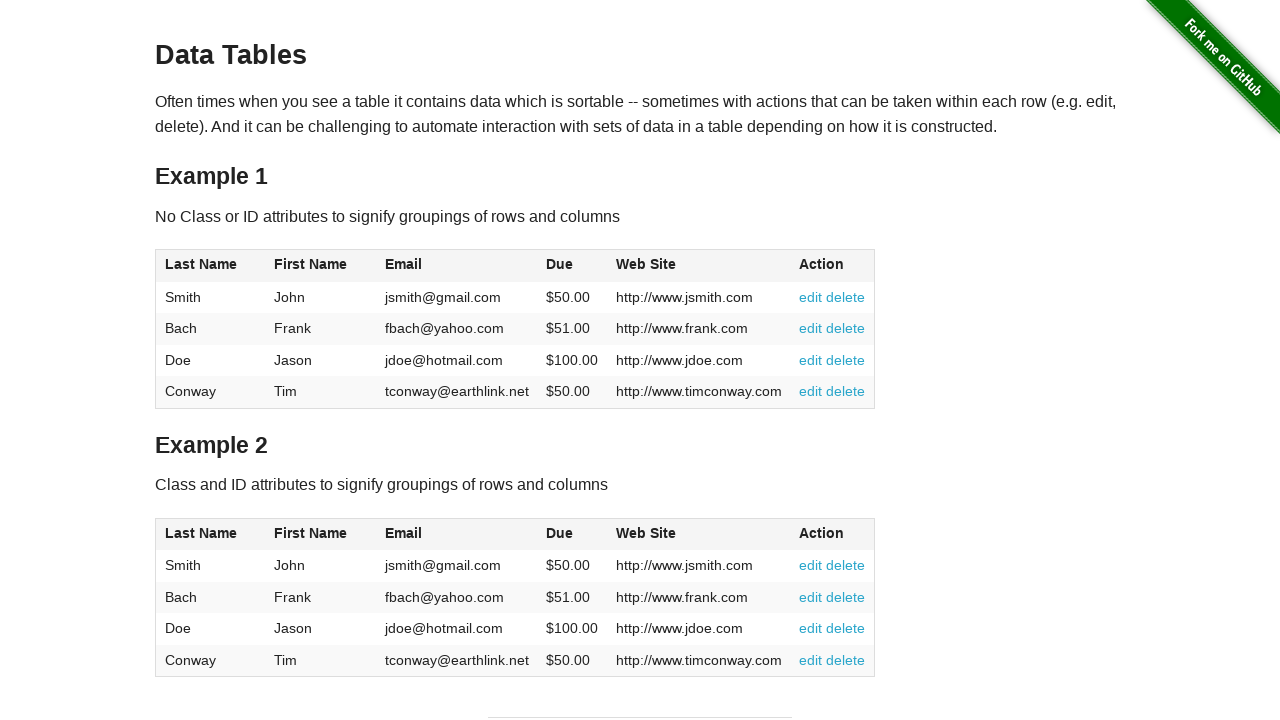

Retrieved website column data from Table 1
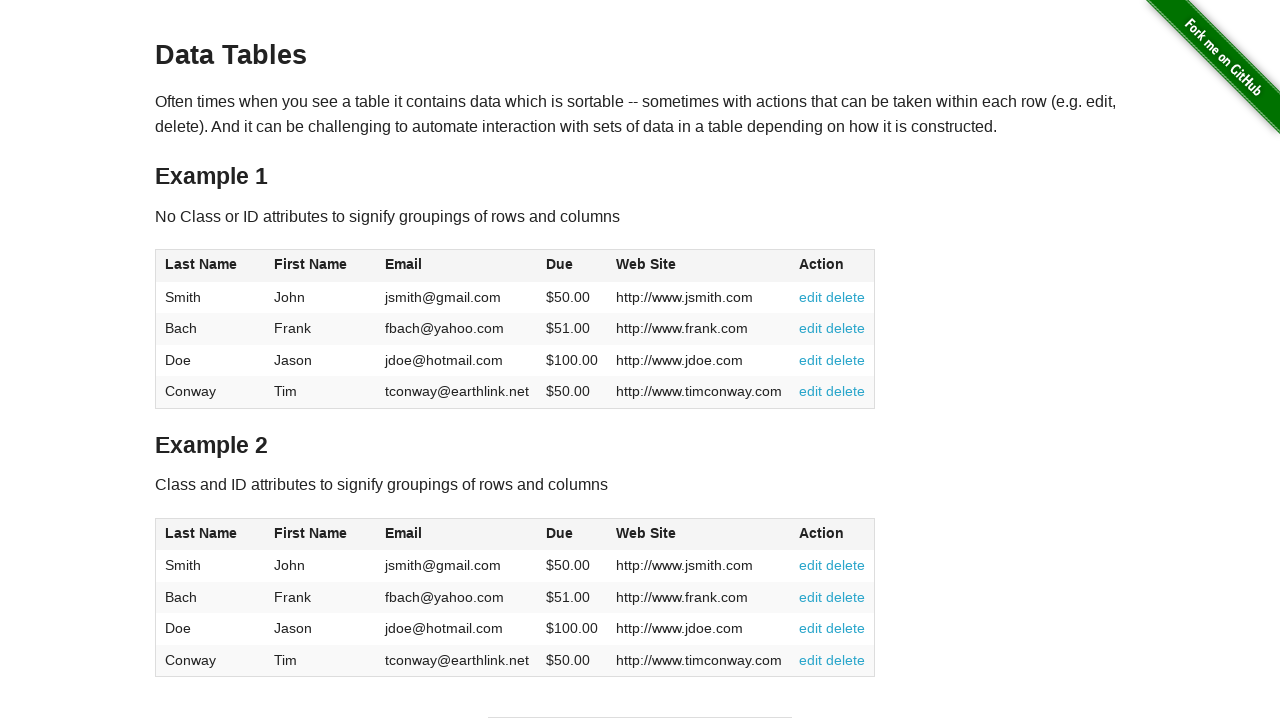

Verified that 'http://www.jdoe.com' is present in Table 1 websites
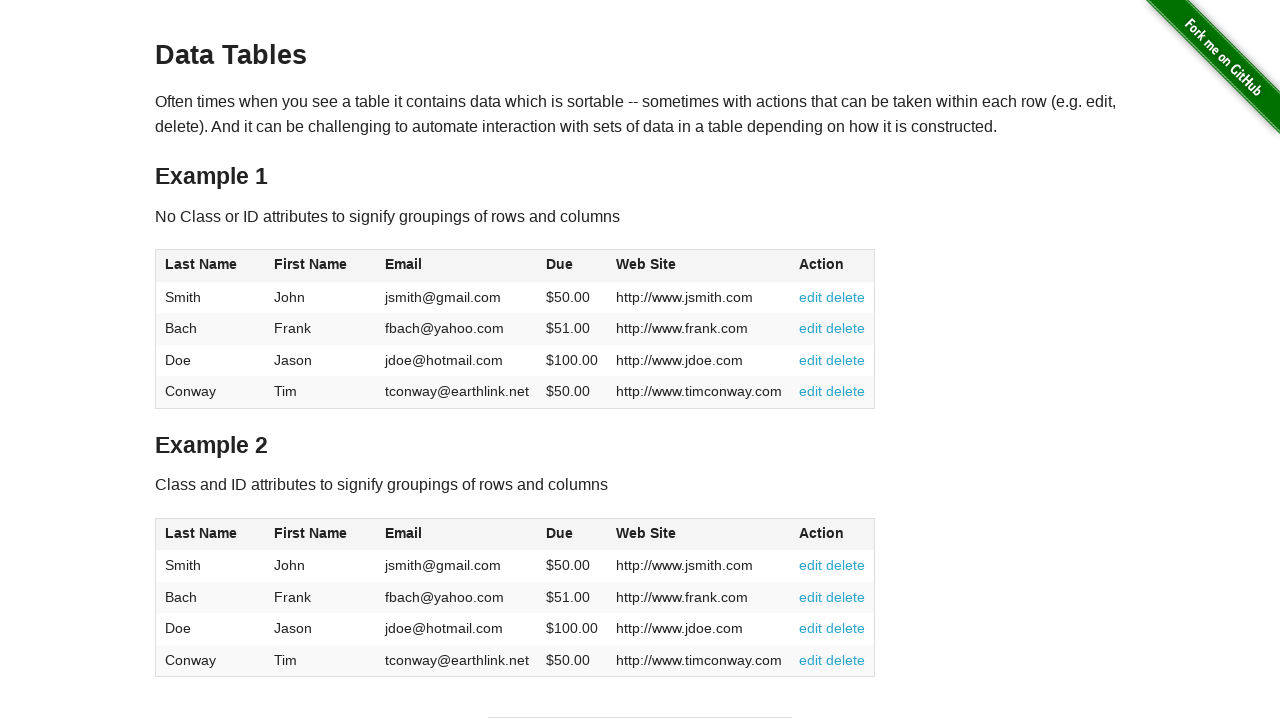

Clicked Last Name column header to sort Table 2 at (210, 534) on #table2 thead tr th:nth-child(1)
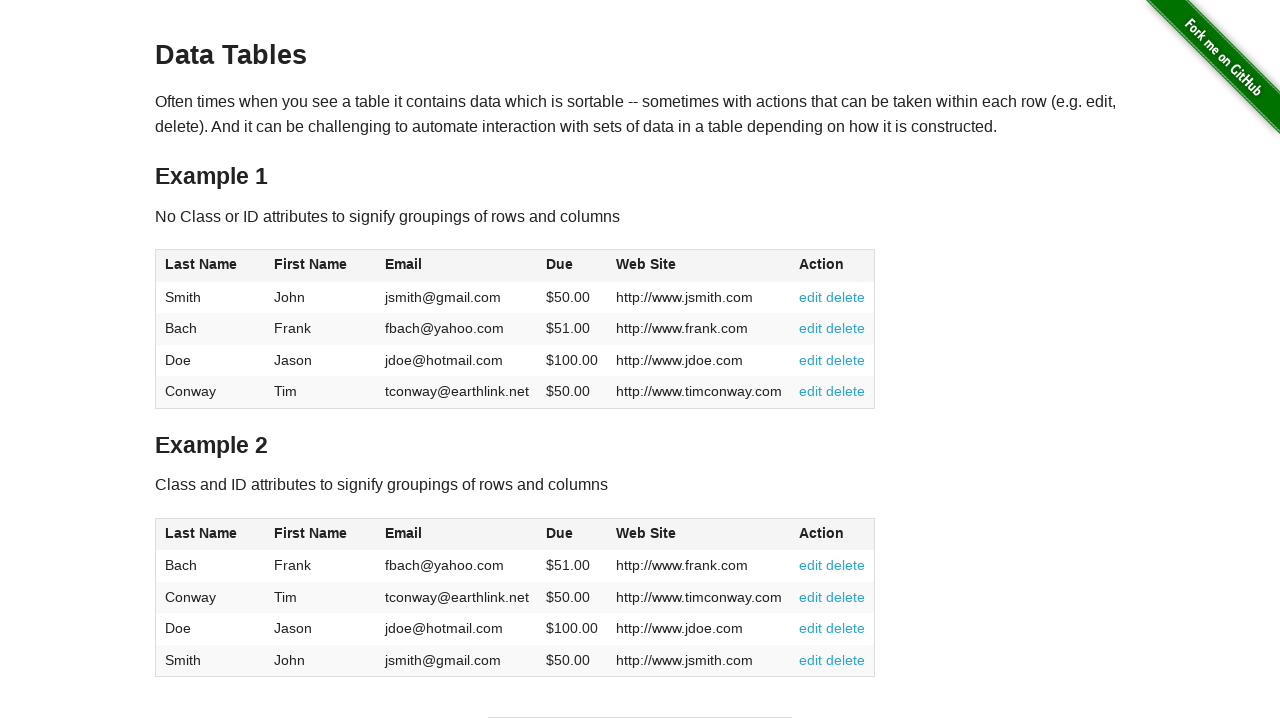

Retrieved first last name from sorted Table 2
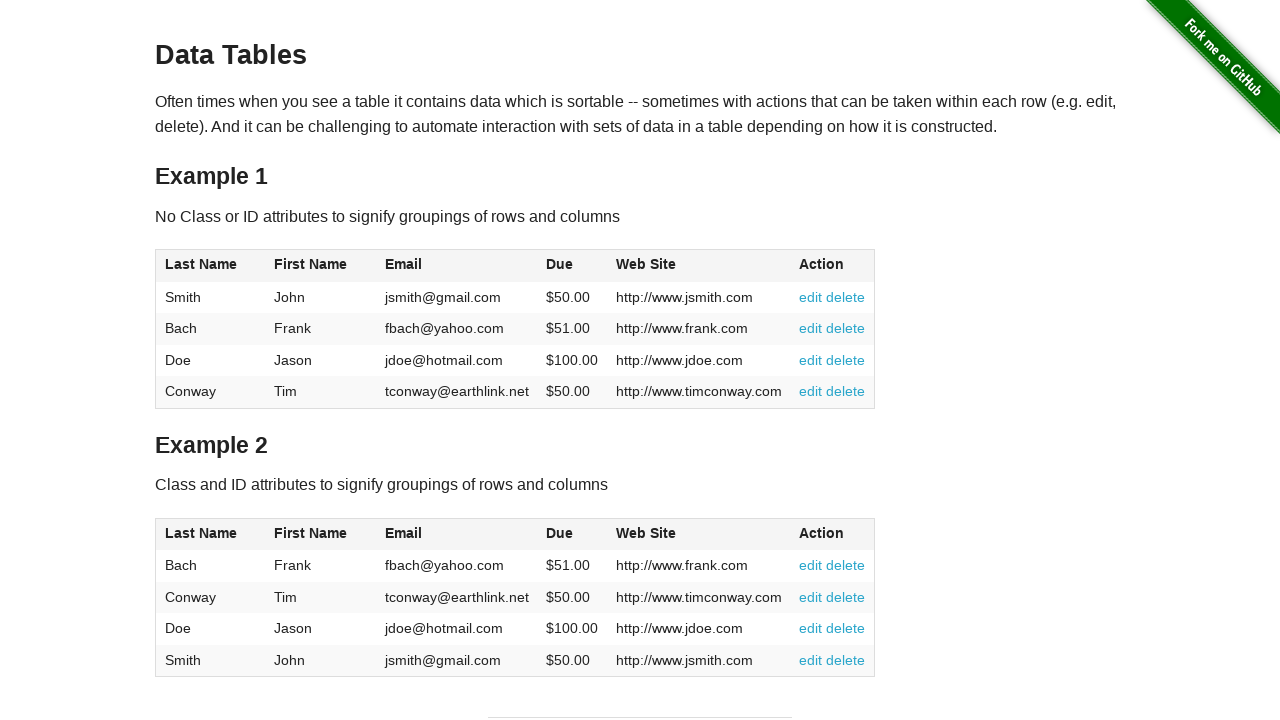

Verified first last name in sorted Table 2 is 'Bach'
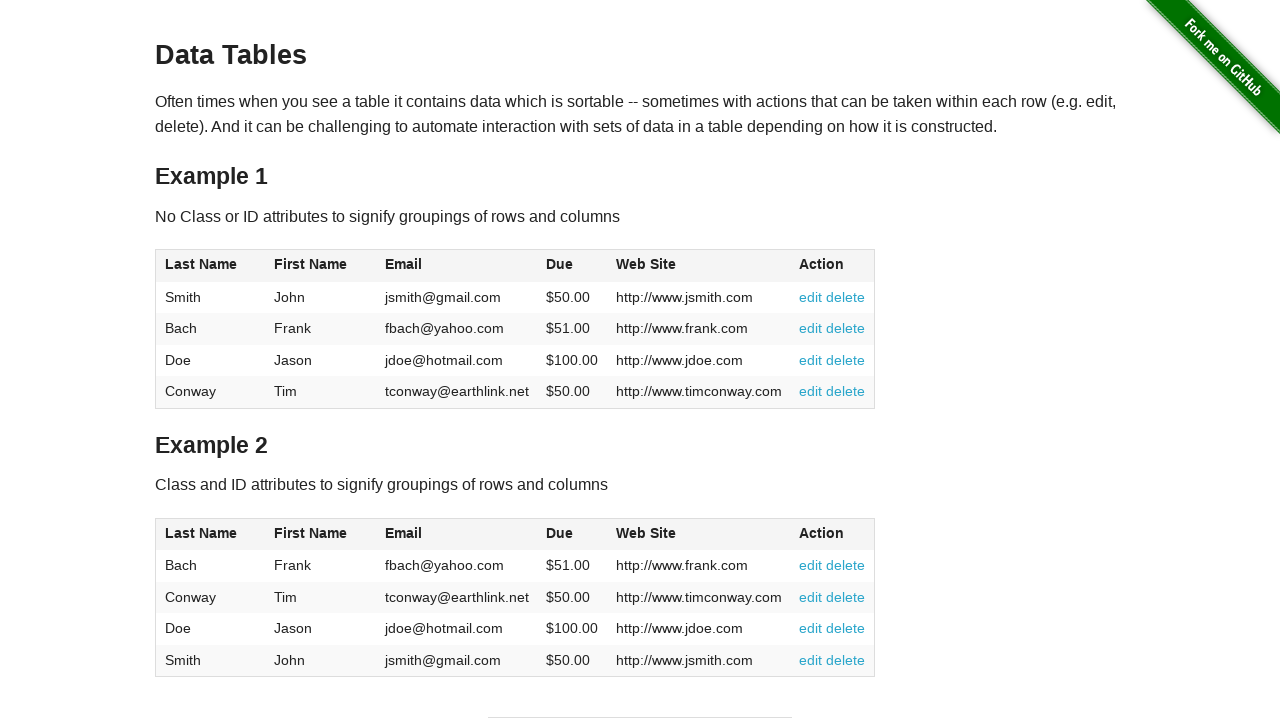

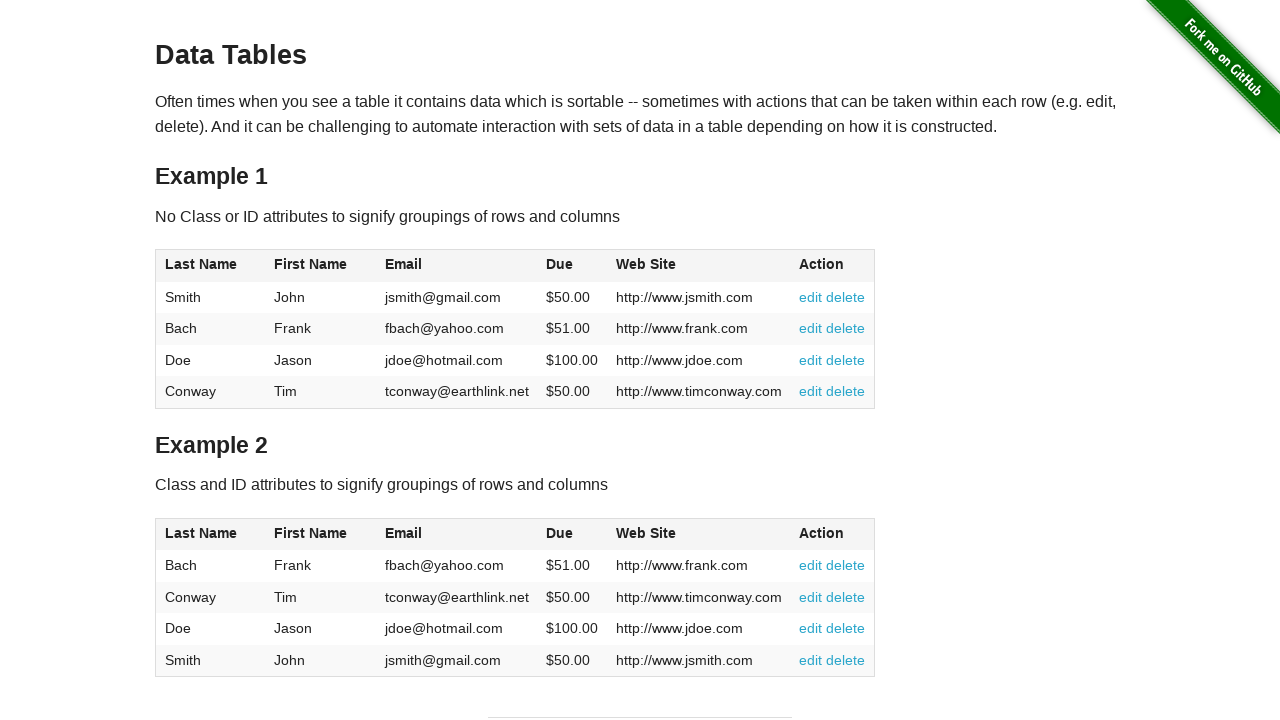